Tests prompt dialog by entering text and accepting it

Starting URL: https://automationfc.github.io/basic-form/index.html

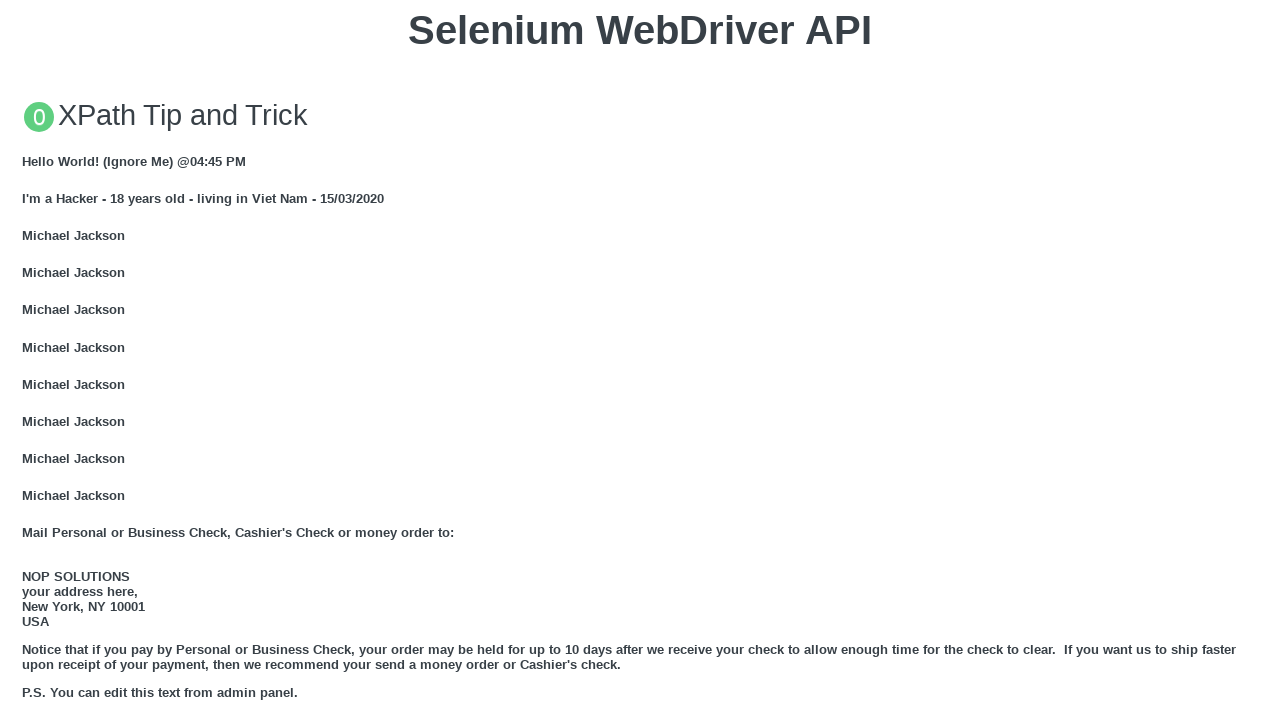

Set up dialog handler to accept prompt with text 'hello world'
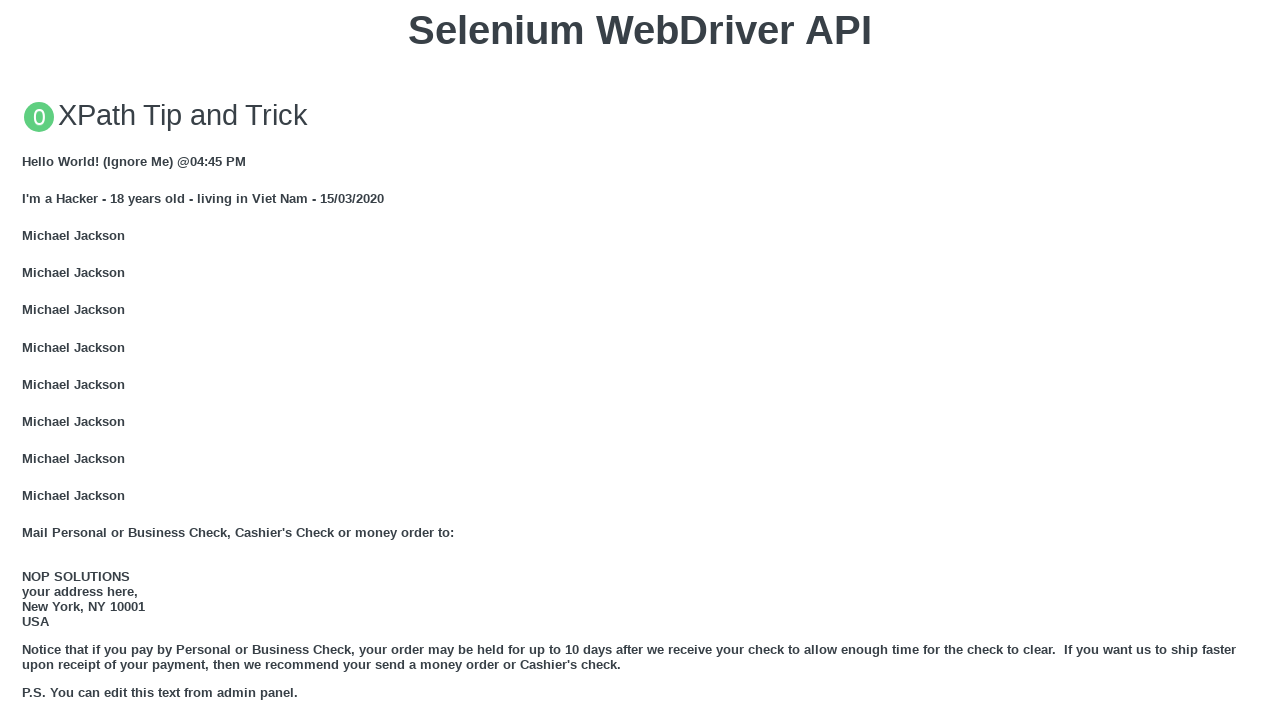

Clicked 'Click for JS Prompt' button to trigger prompt dialog at (640, 360) on xpath=//button[text()='Click for JS Prompt']
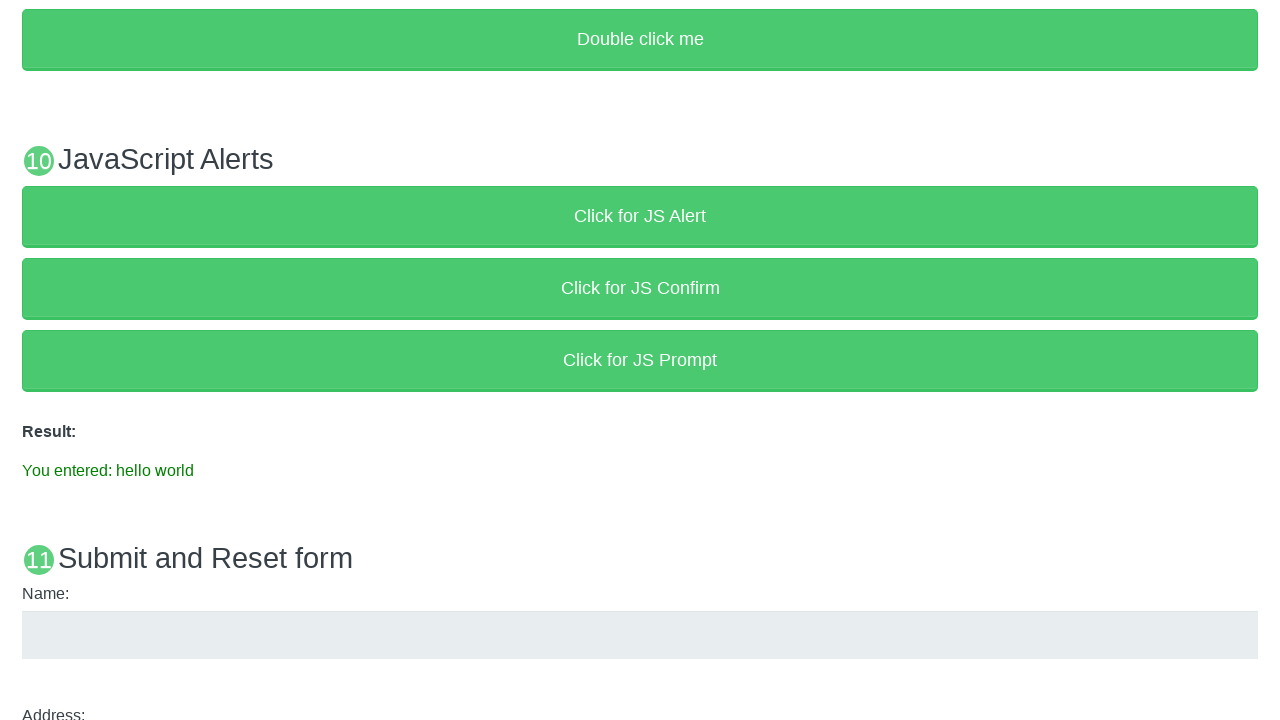

Verified that prompt result displays 'You entered: hello world'
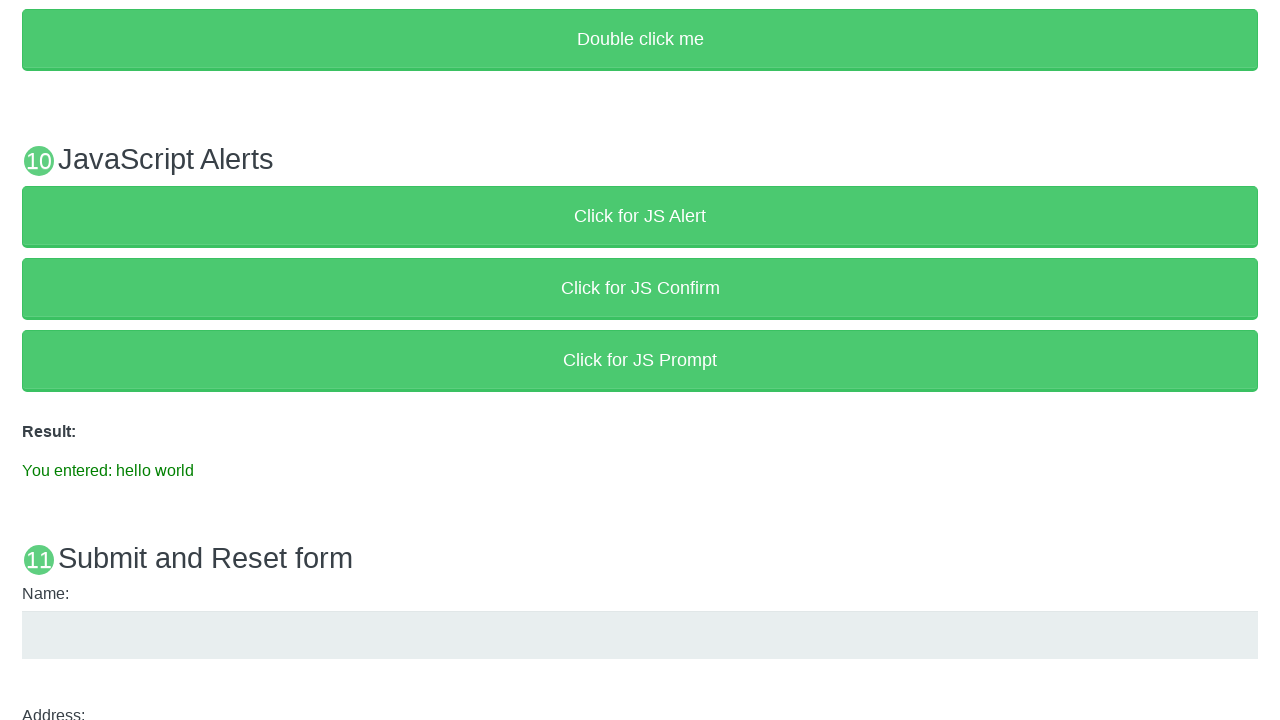

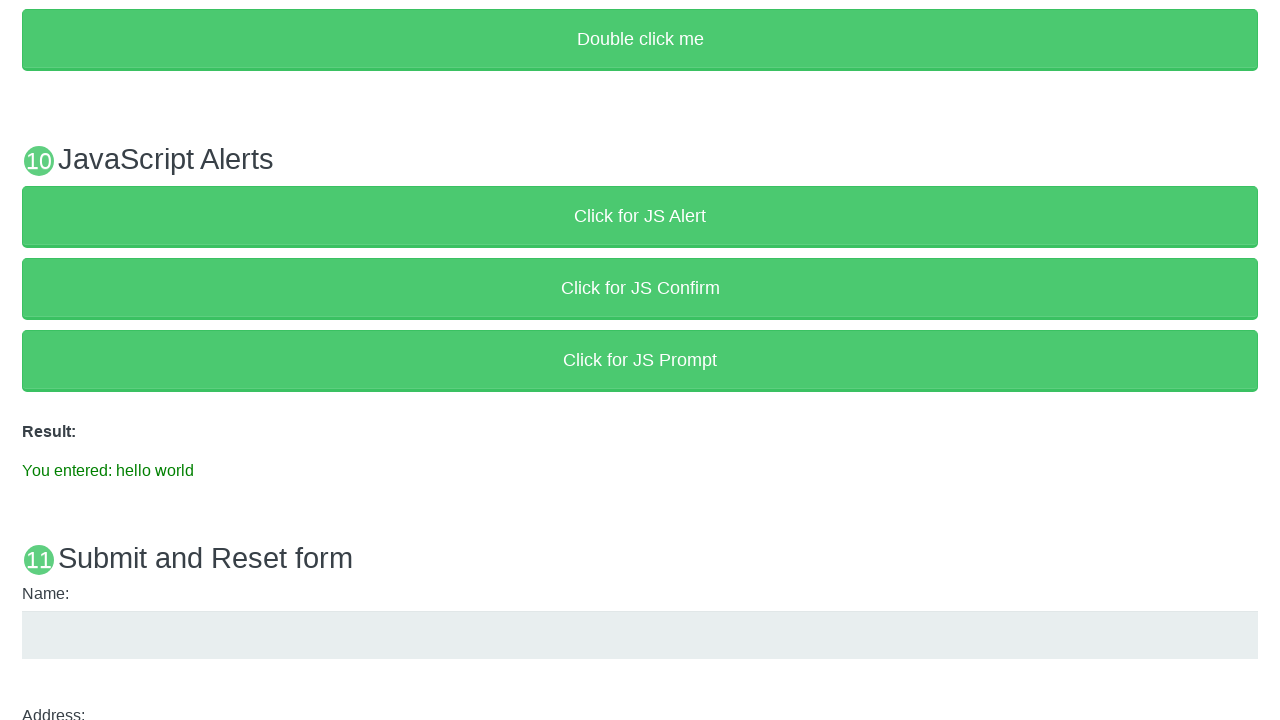